Clicks on a repository link from a user's GitHub profile and verifies navigation to the correct repository page

Starting URL: https://github.com/Bong0202

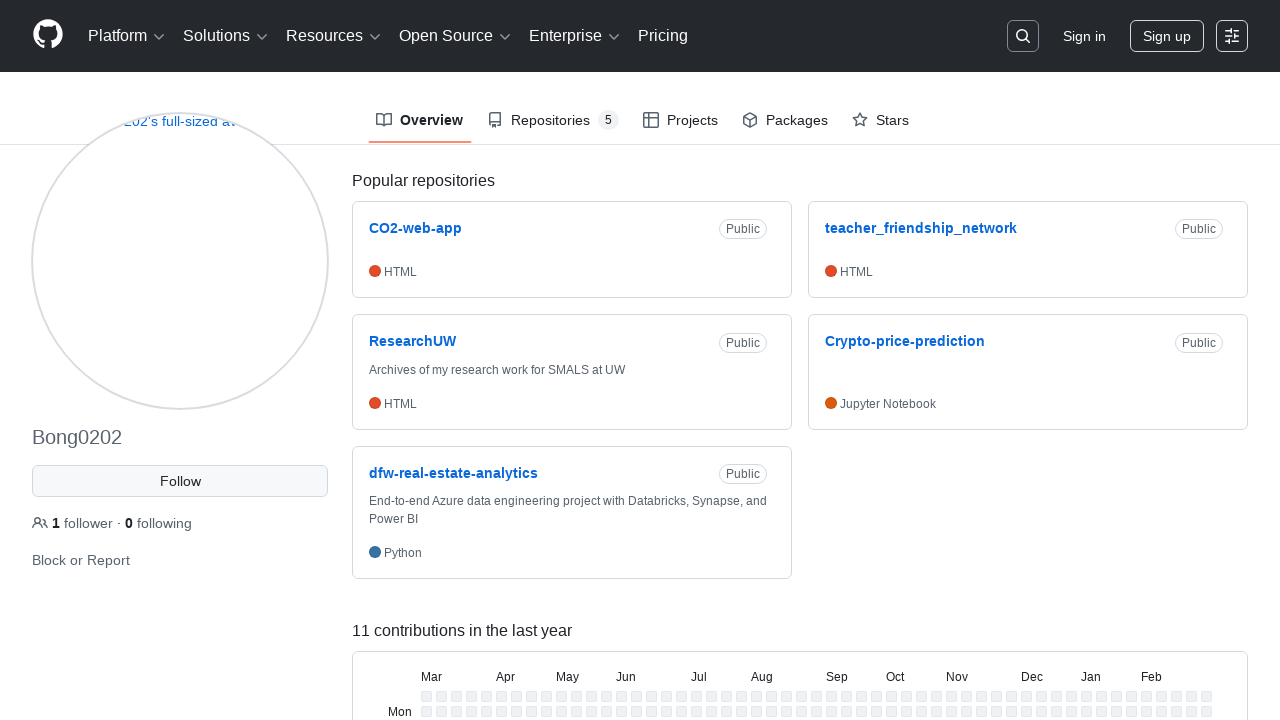

Clicked on CO2-web-app repository link from user's GitHub profile at (416, 228) on text=CO2-web-app
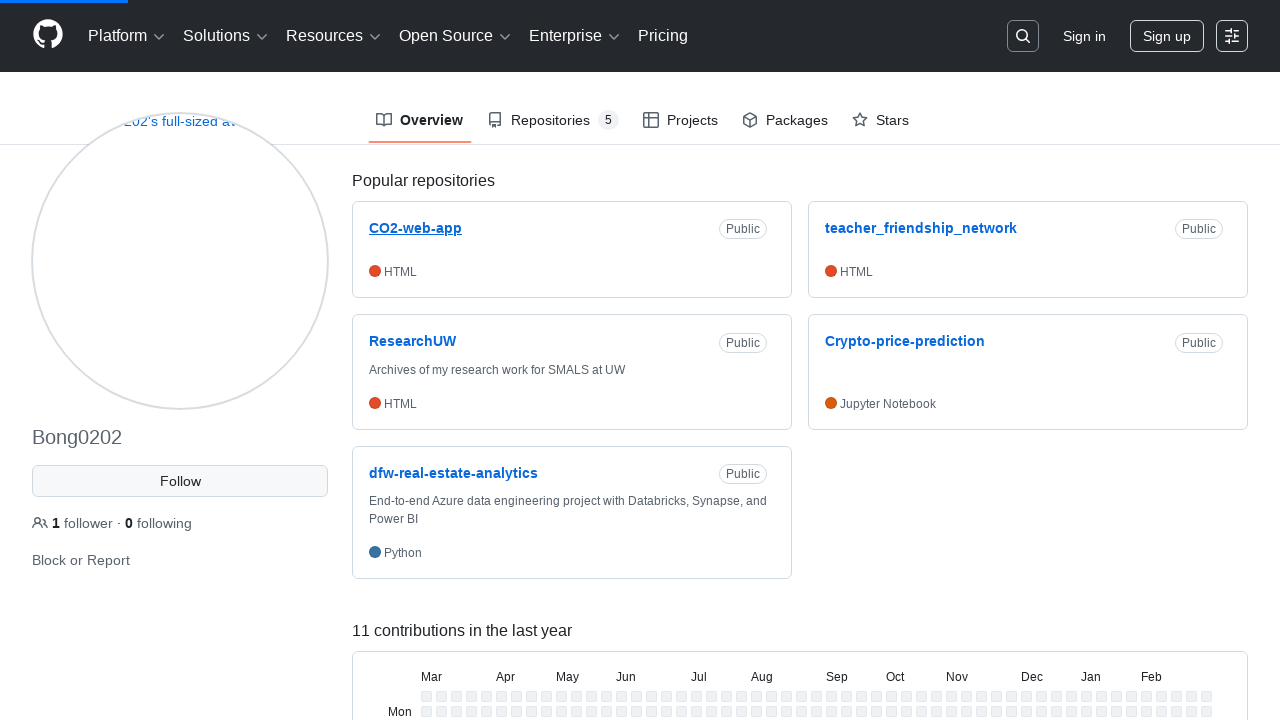

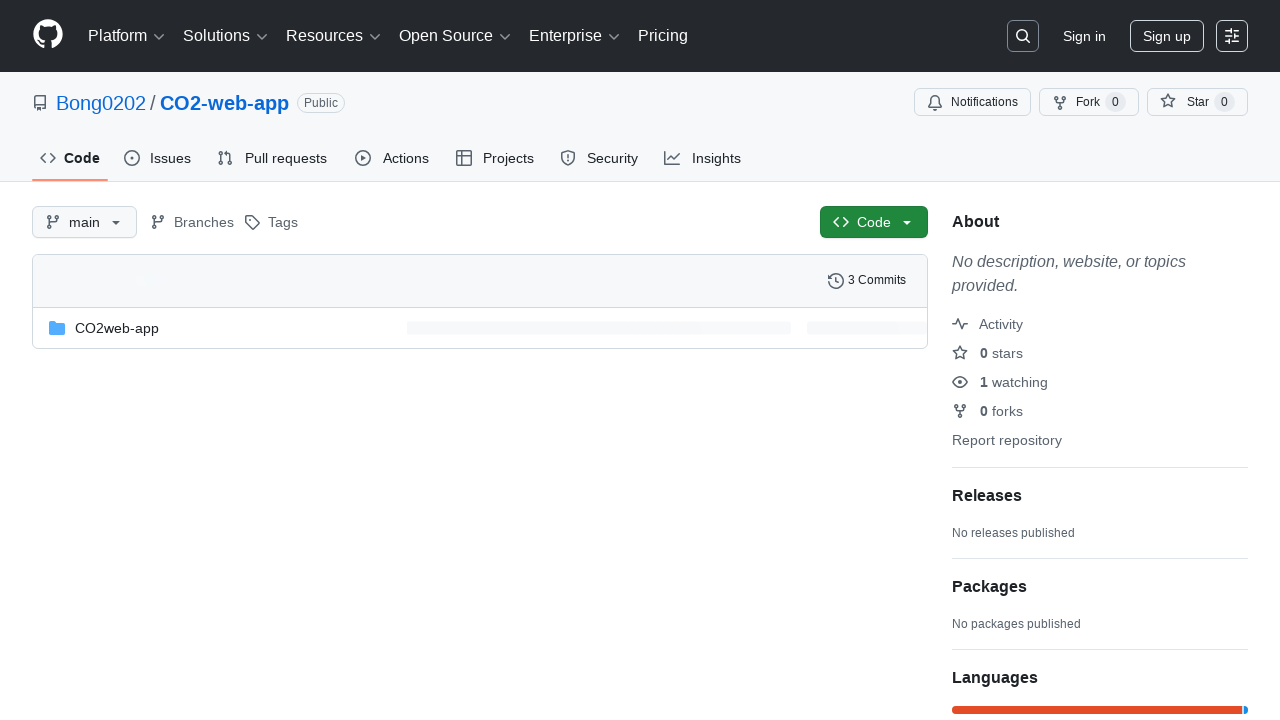